Tests double-click functionality on W3Schools demo page by entering text in field 1, double-clicking a copy button, and verifying the text is copied to field 2

Starting URL: https://www.w3schools.com/tags/tryit.asp?filename=tryhtml5_ev_ondblclick3

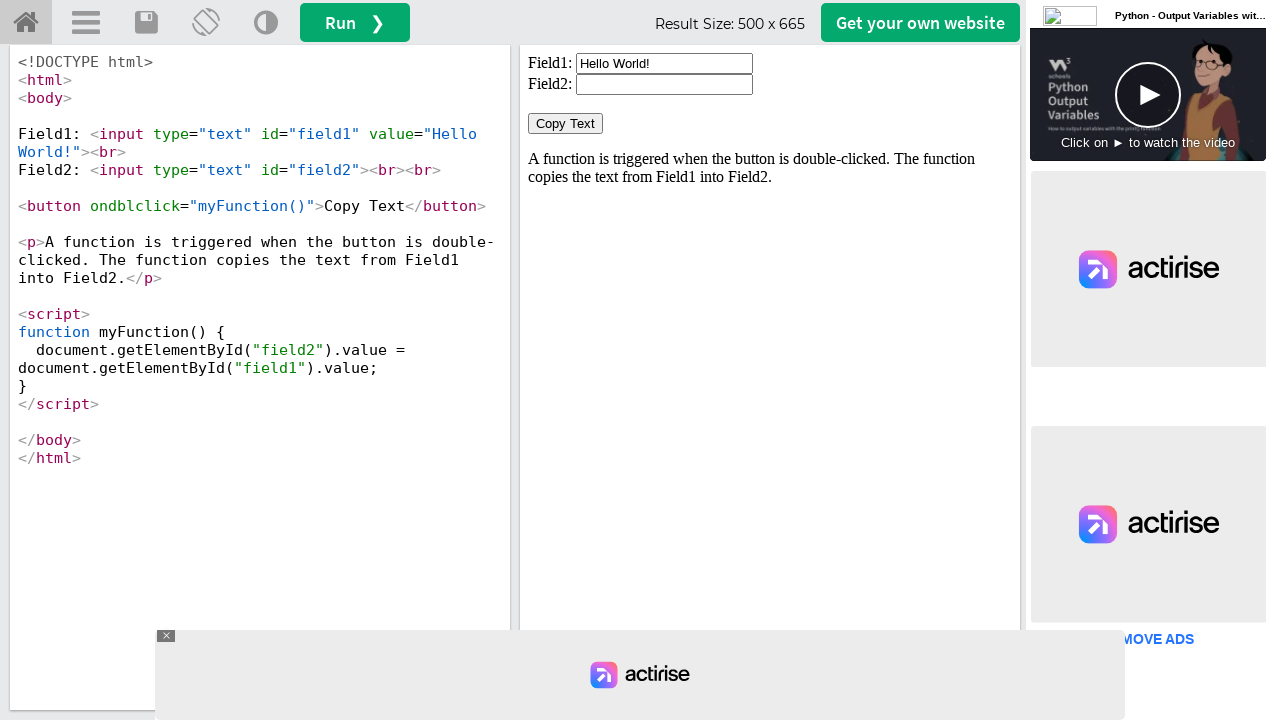

Waited for iframe body to load
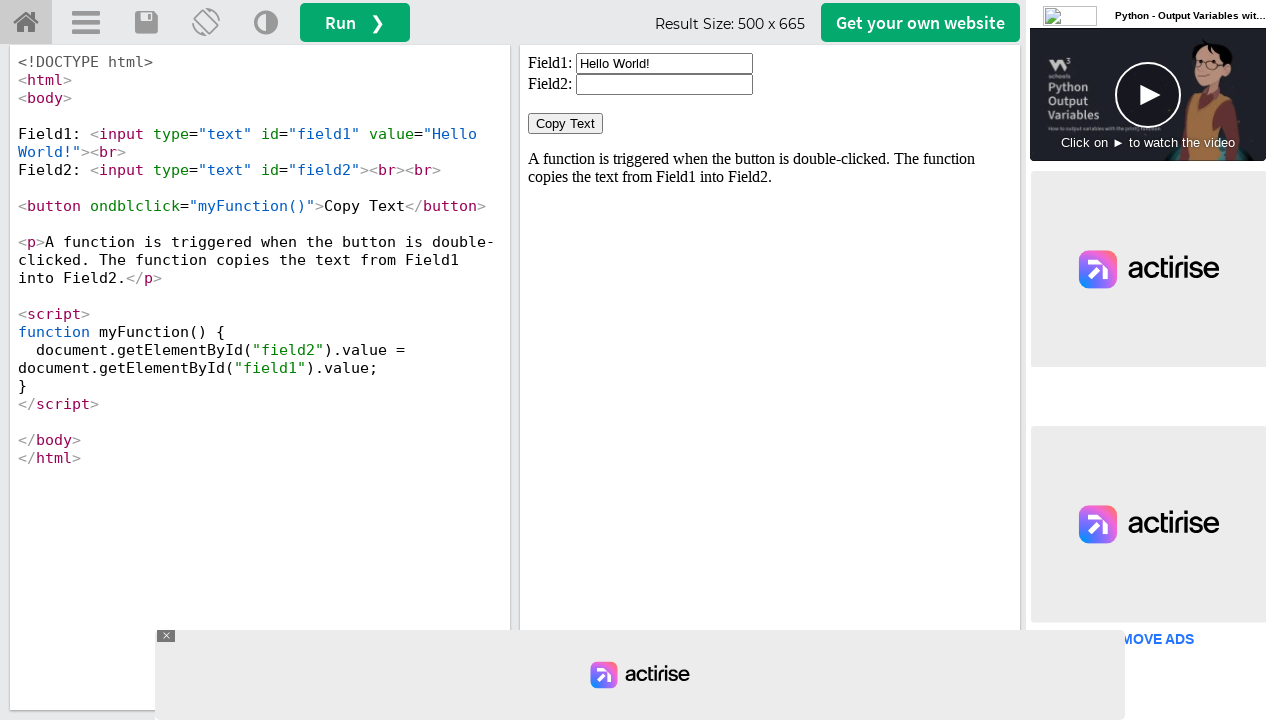

Located the iframeResult frame
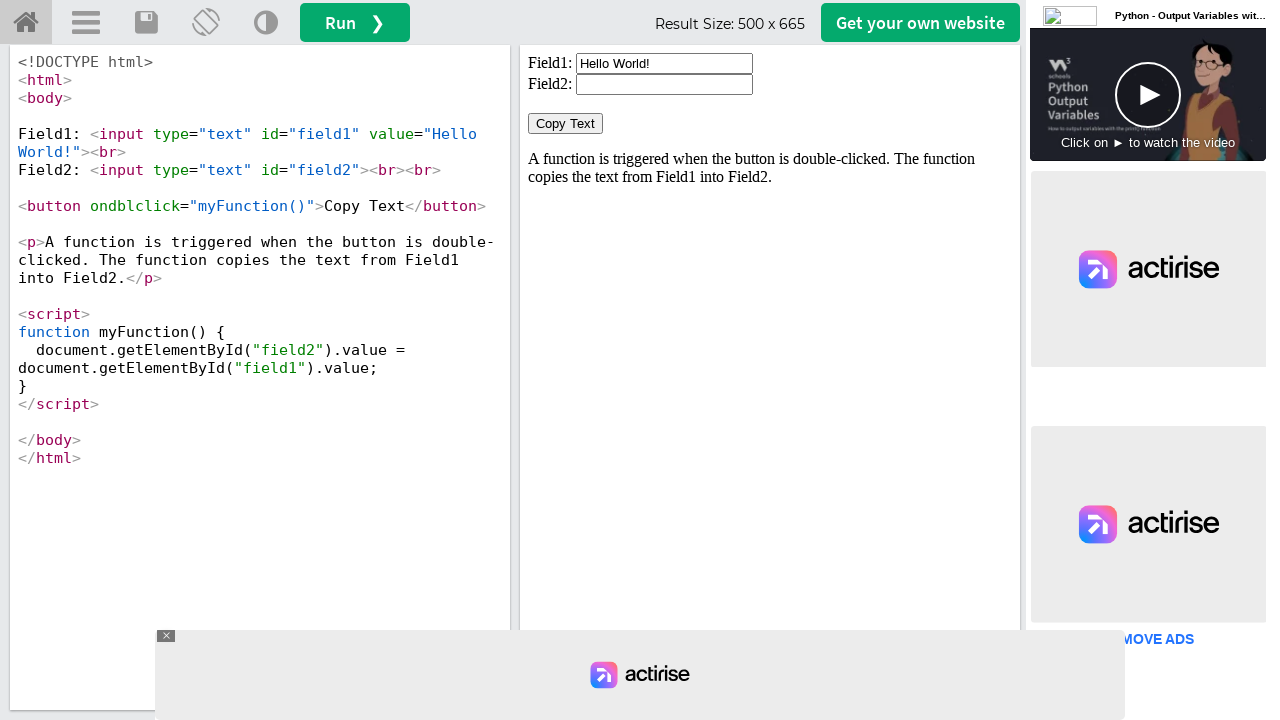

Cleared field 1 on #iframeResult >> internal:control=enter-frame >> input#field1
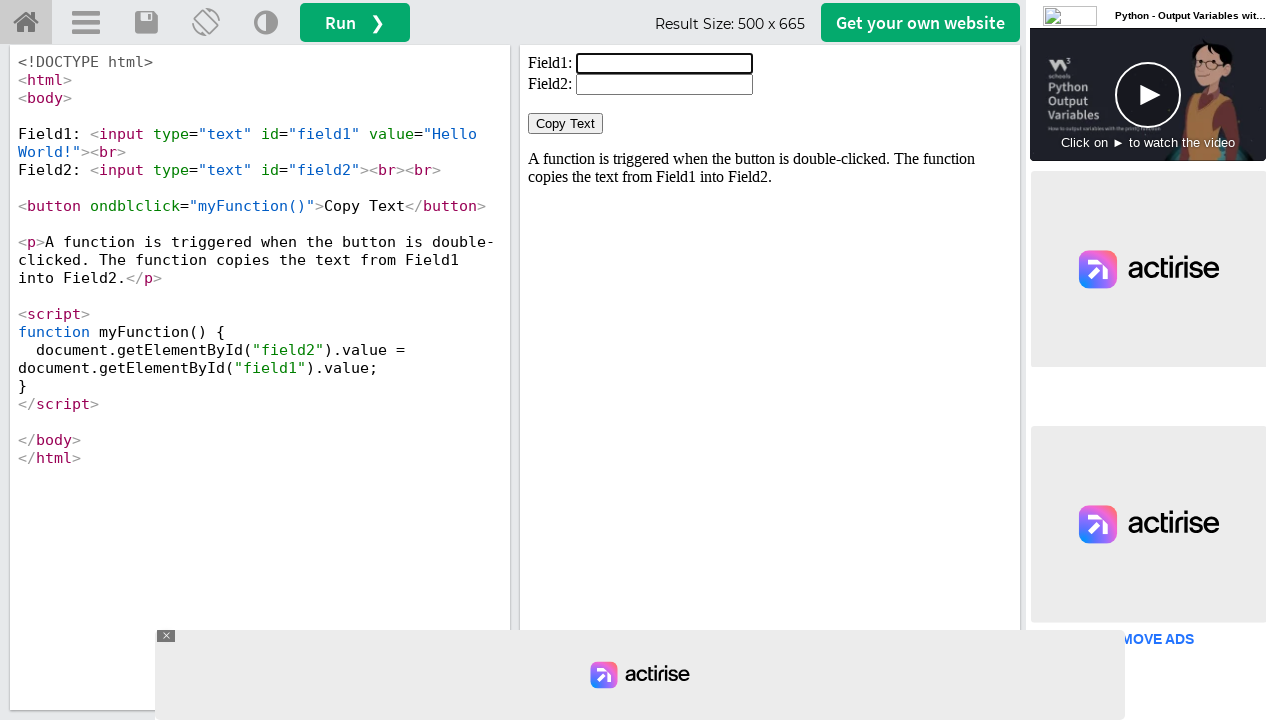

Filled field 1 with 'Welcome' on #iframeResult >> internal:control=enter-frame >> input#field1
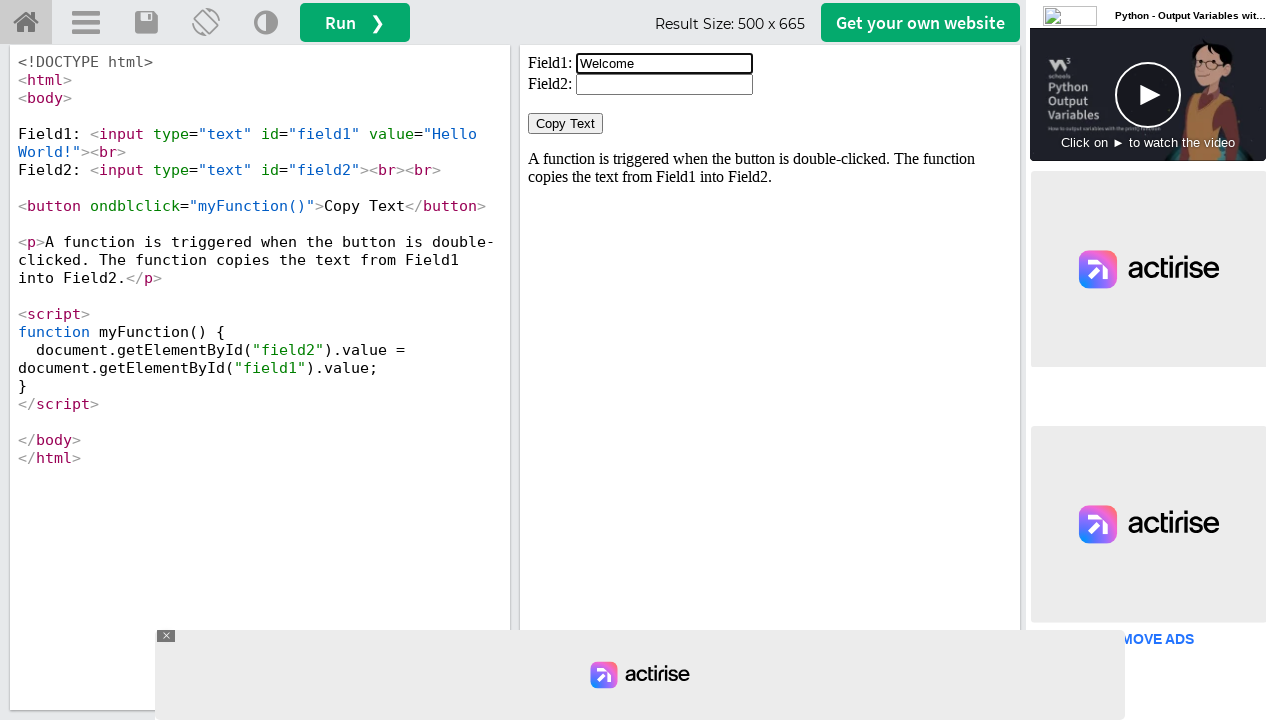

Double-clicked the Copy Text button at (566, 124) on #iframeResult >> internal:control=enter-frame >> button:has-text('Copy Text')
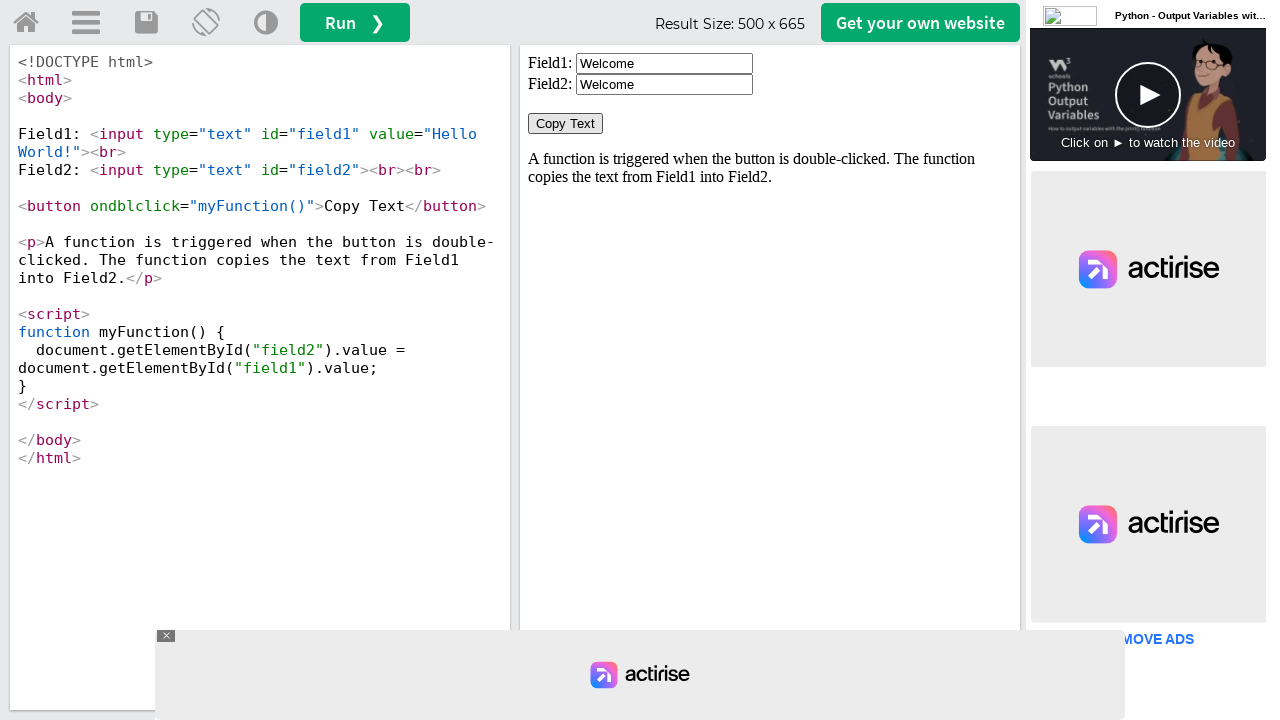

Waited 500ms for copy action to complete
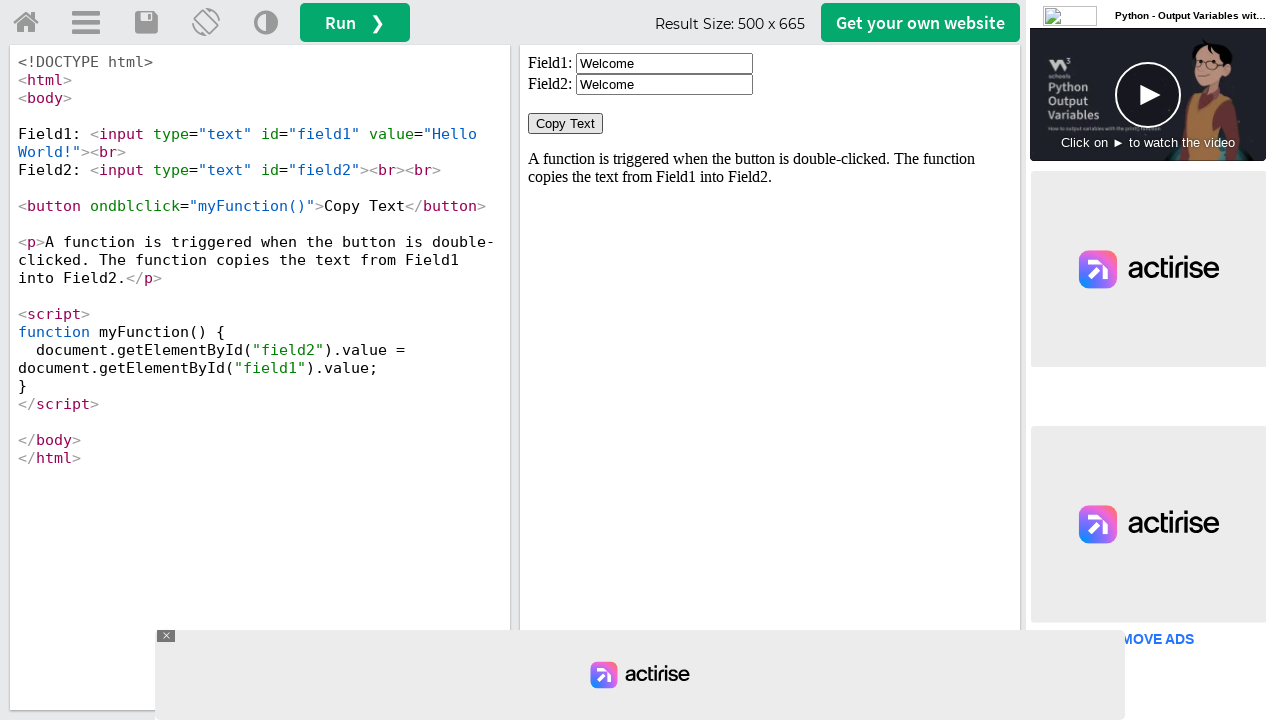

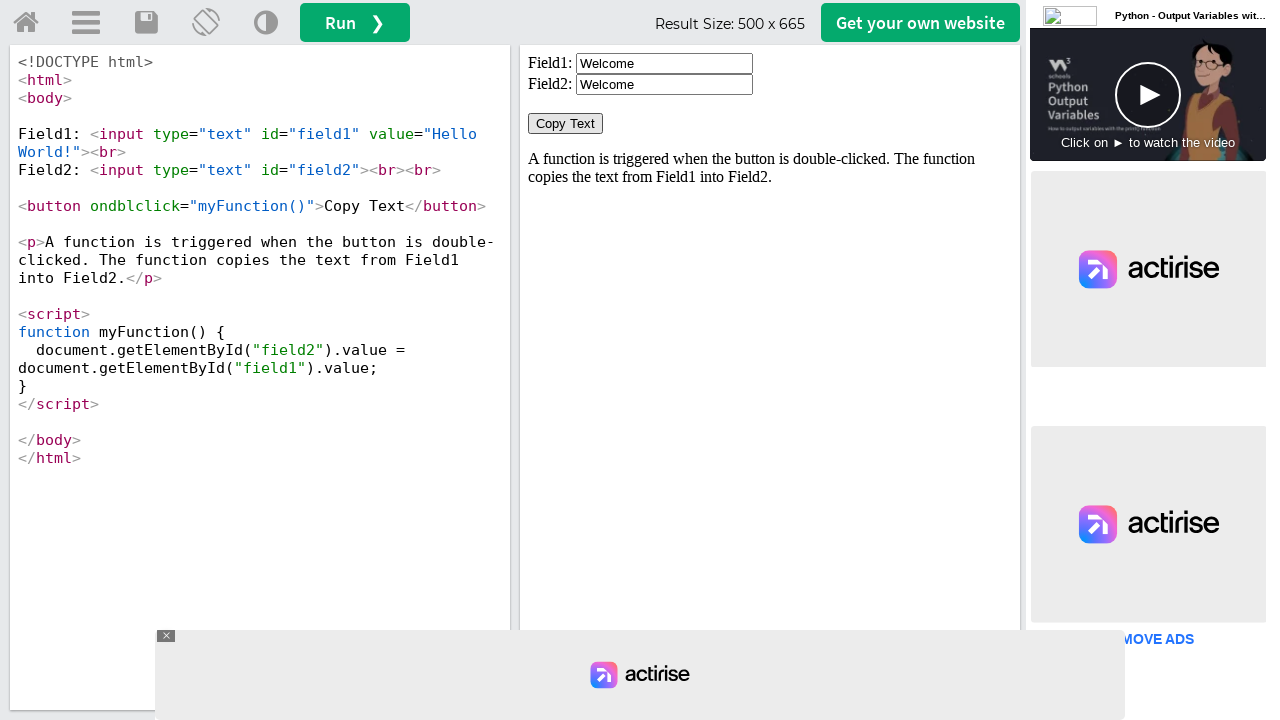